Tests dynamic loading functionality by navigating to the Dynamic Loading section, clicking Example 2, triggering the loading mechanism, and verifying that the dynamically loaded element appears.

Starting URL: https://the-internet.herokuapp.com/

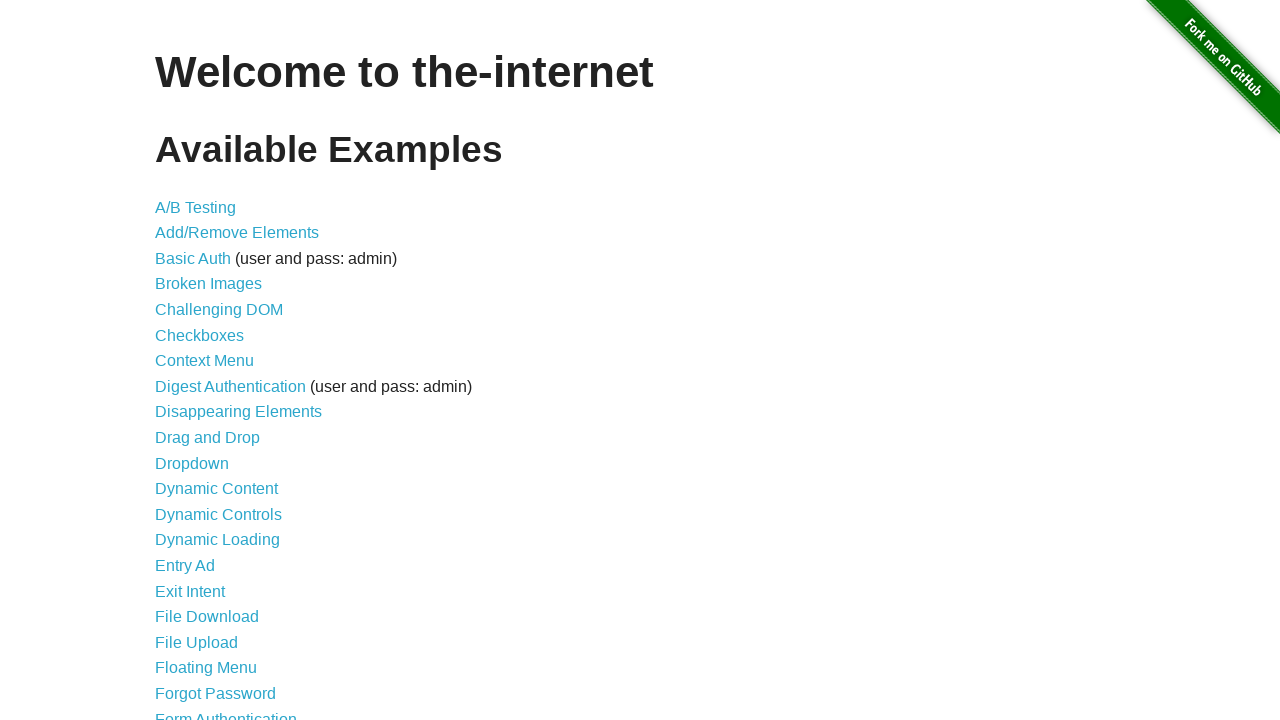

Verified home page title is 'The Internet'
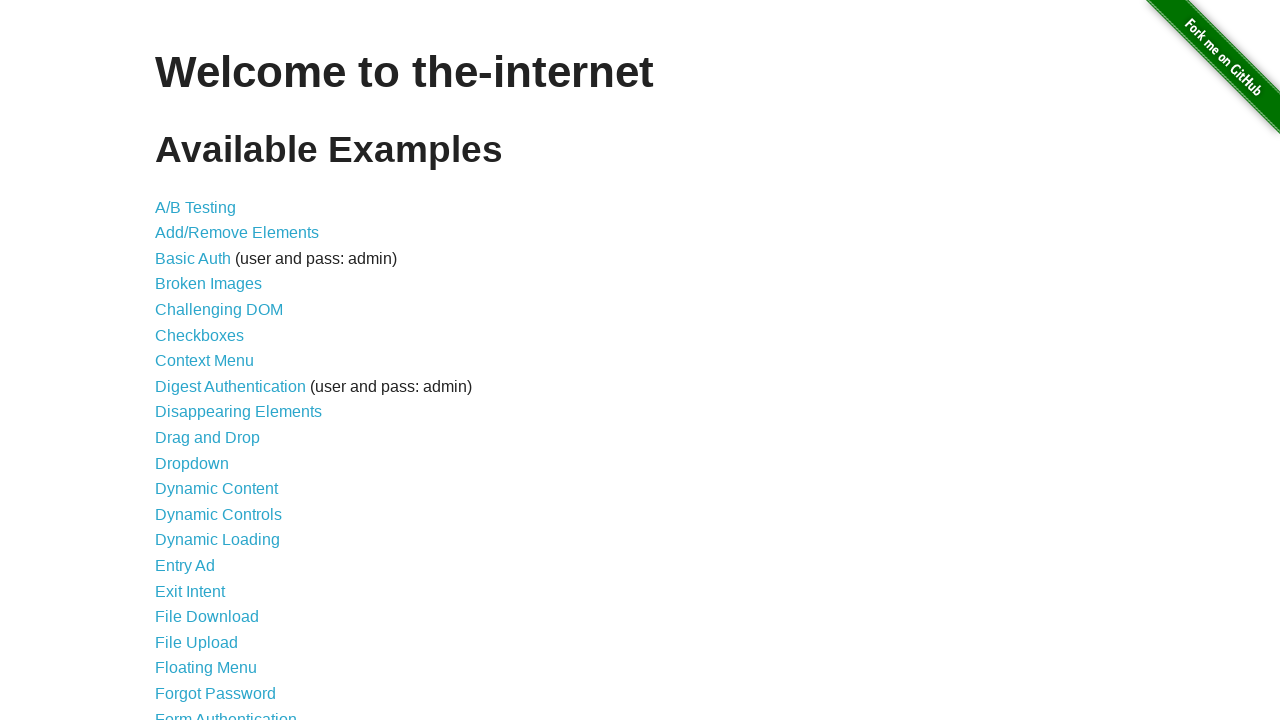

Clicked on Dynamic Loading link at (218, 540) on text=Dynamic Loading
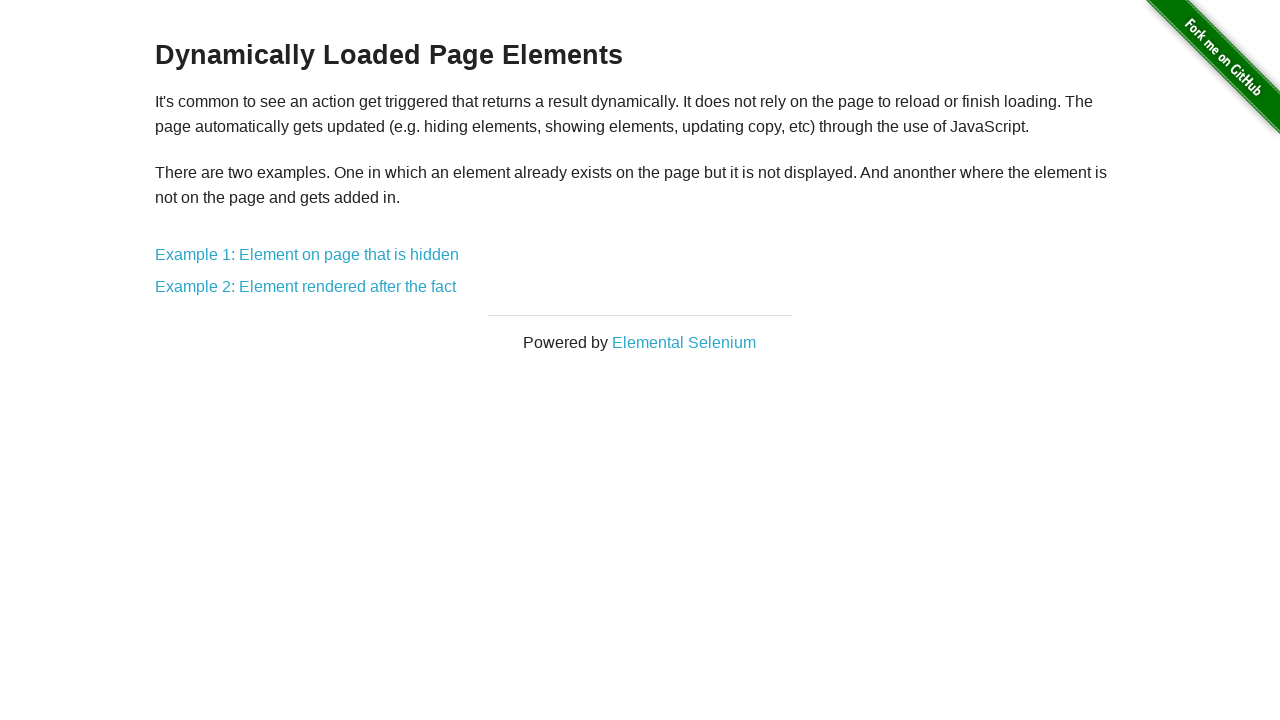

Verified Dynamic Loading page heading is 'Dynamically Loaded Page Elements'
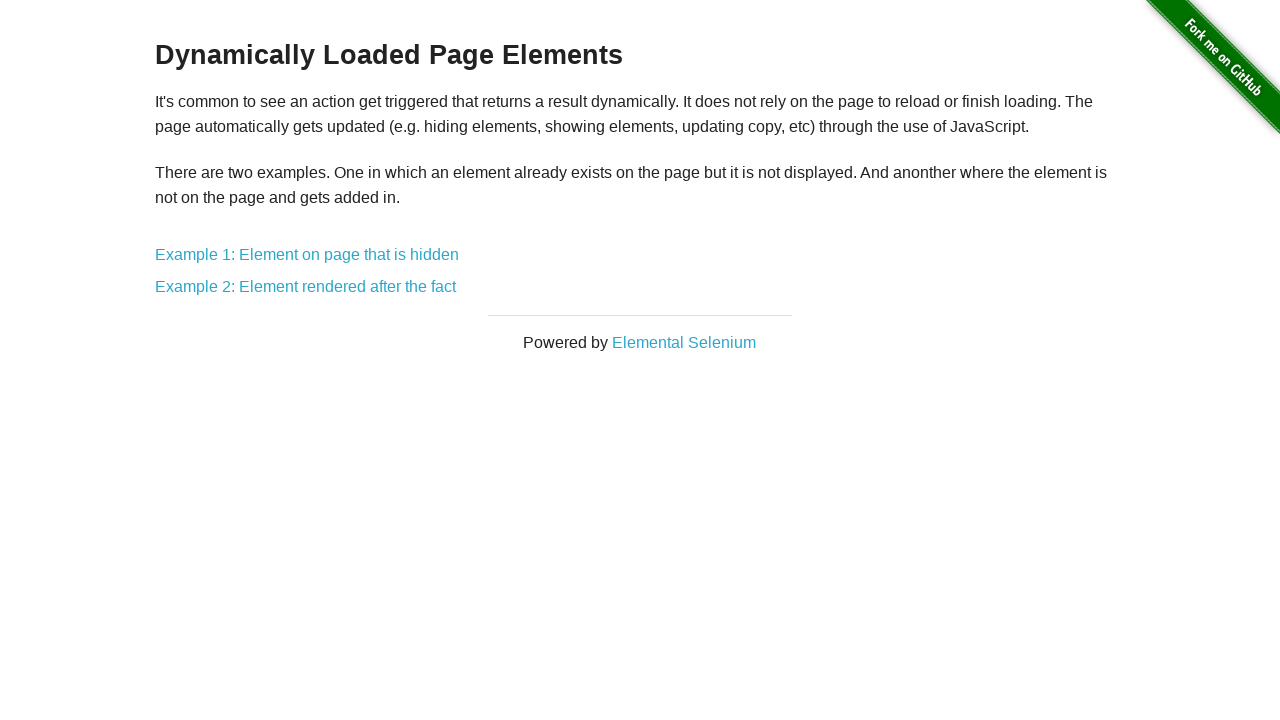

Clicked on Example 2: Element rendered after the fact link at (306, 287) on text=Example 2: Element rendered after the fact
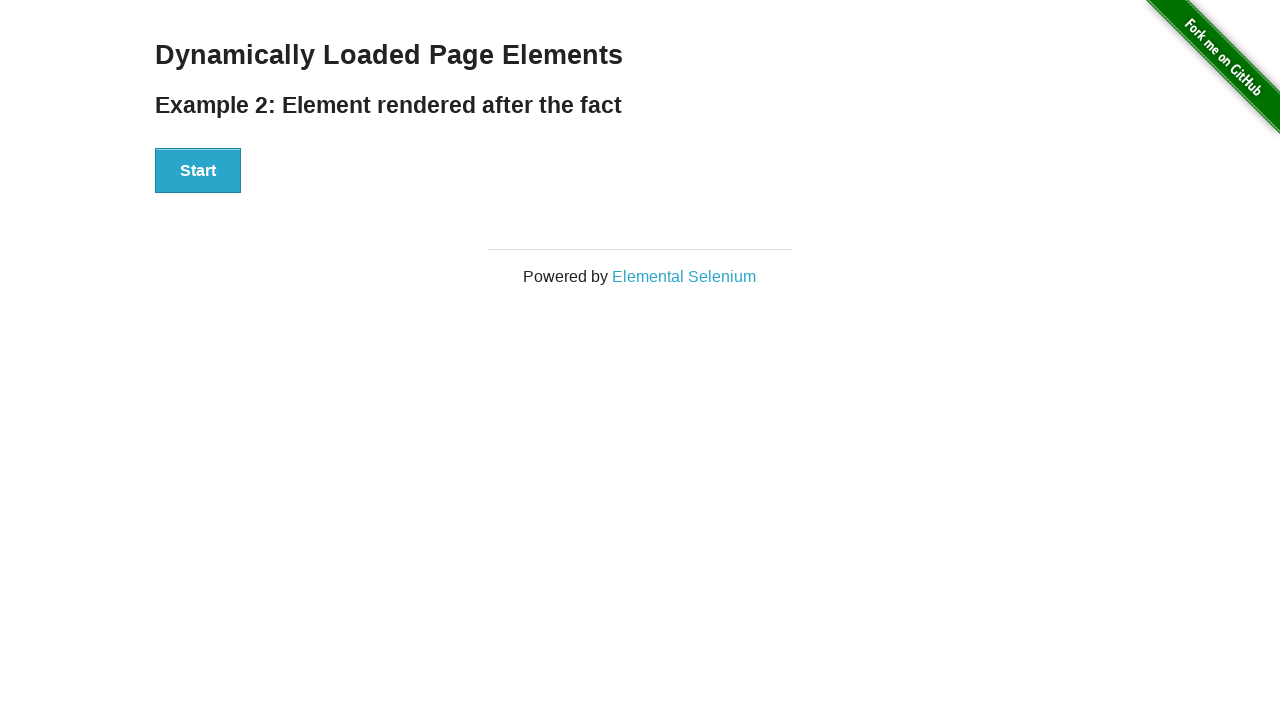

Clicked the Start button to trigger dynamic loading at (198, 171) on #start button
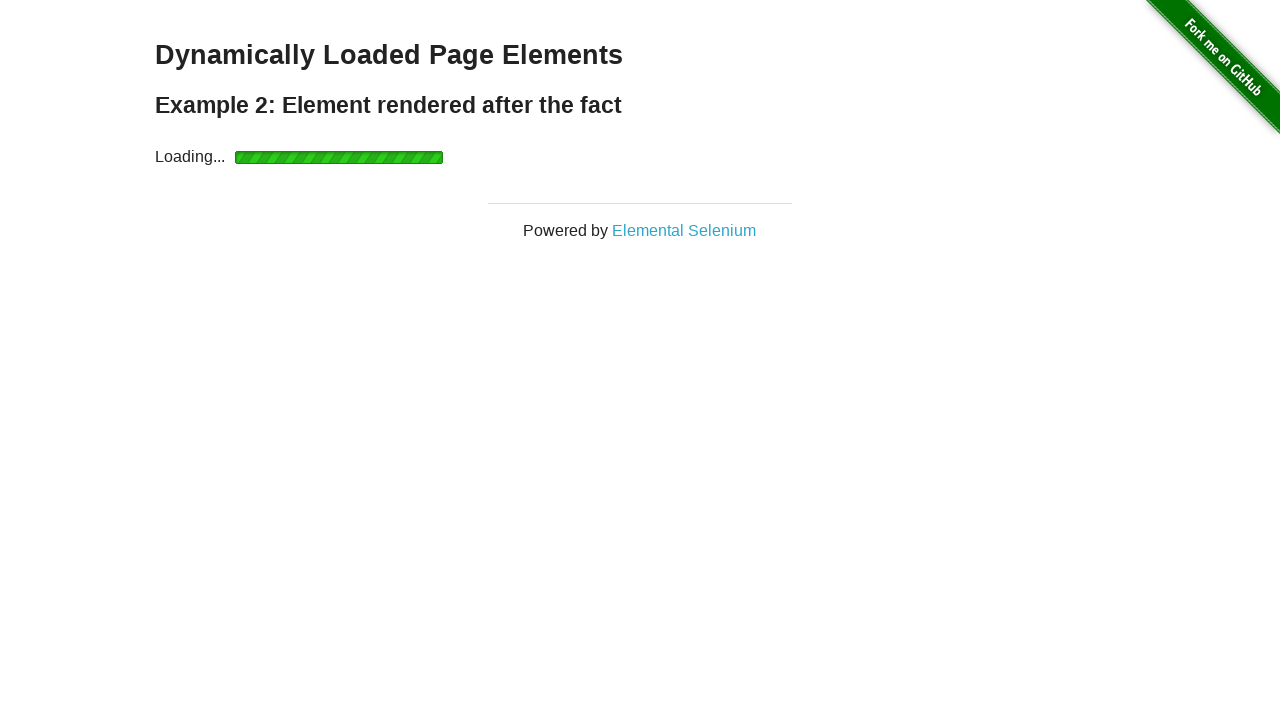

Waited for dynamically loaded element to appear
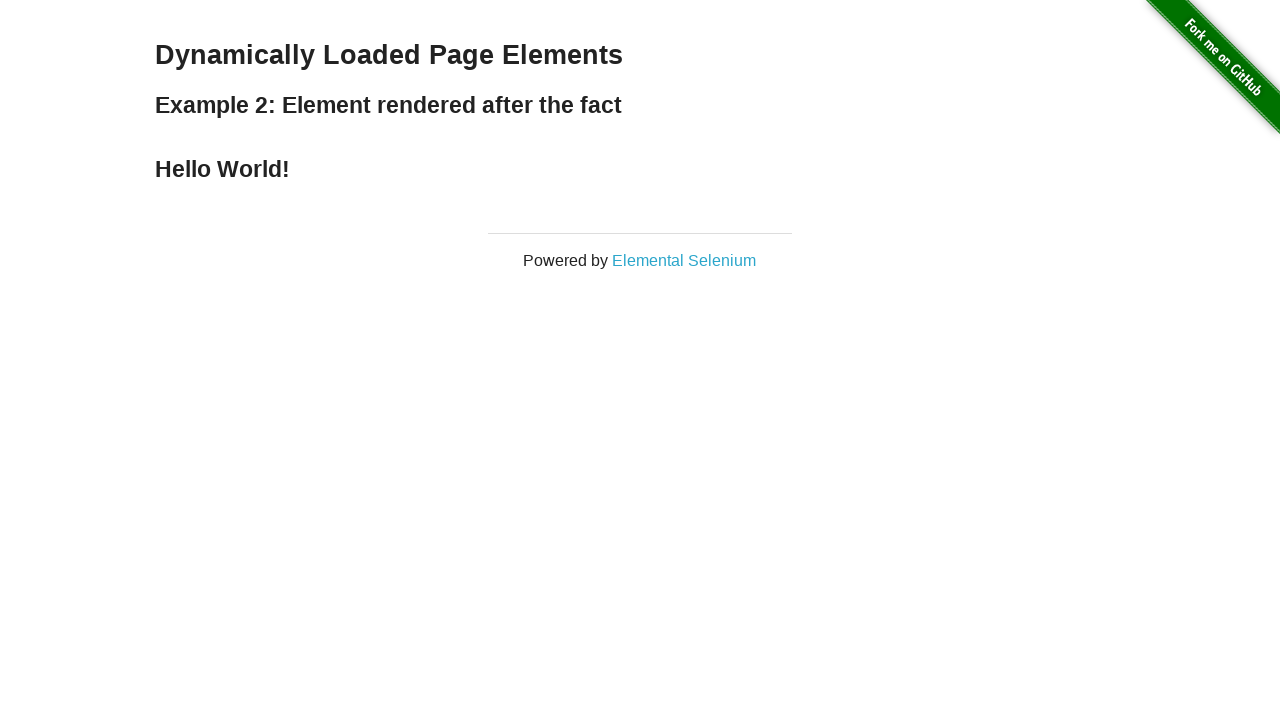

Retrieved dynamically loaded element text: Hello World!
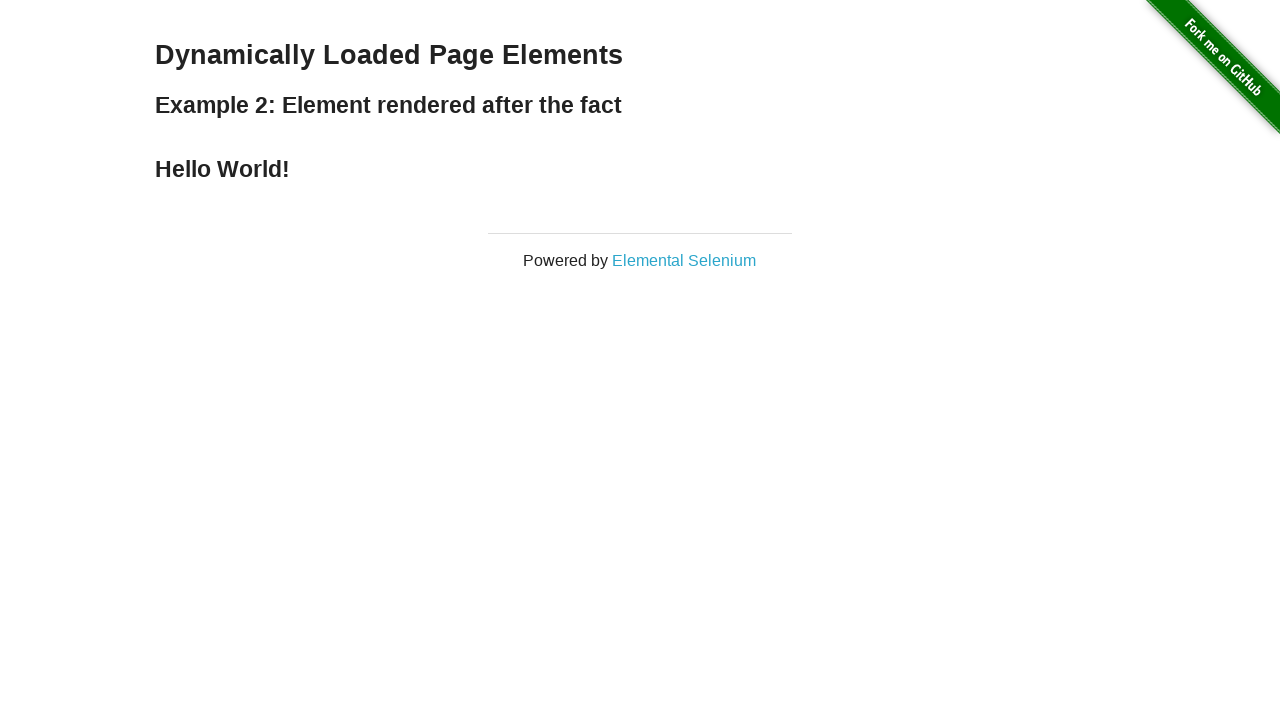

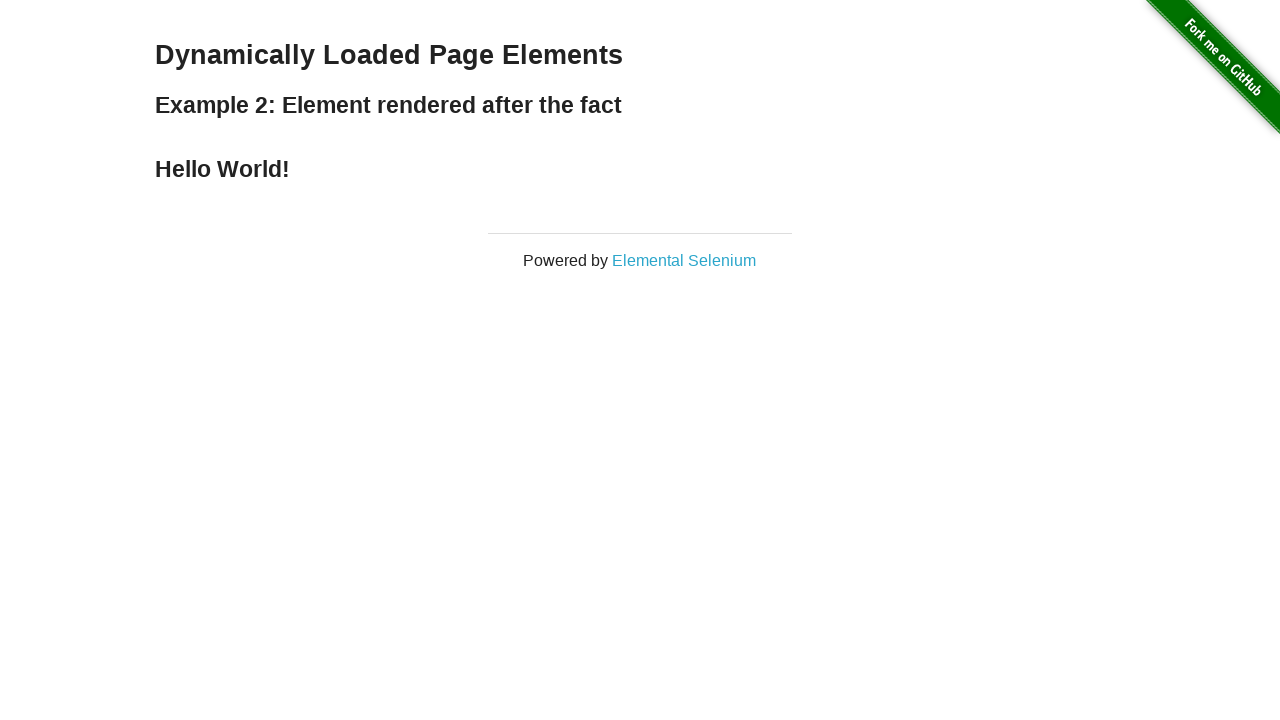